Tests page scrolling functionality by scrolling to the bottom of the page and then back to the top

Starting URL: https://testautomationpractice.blogspot.com/

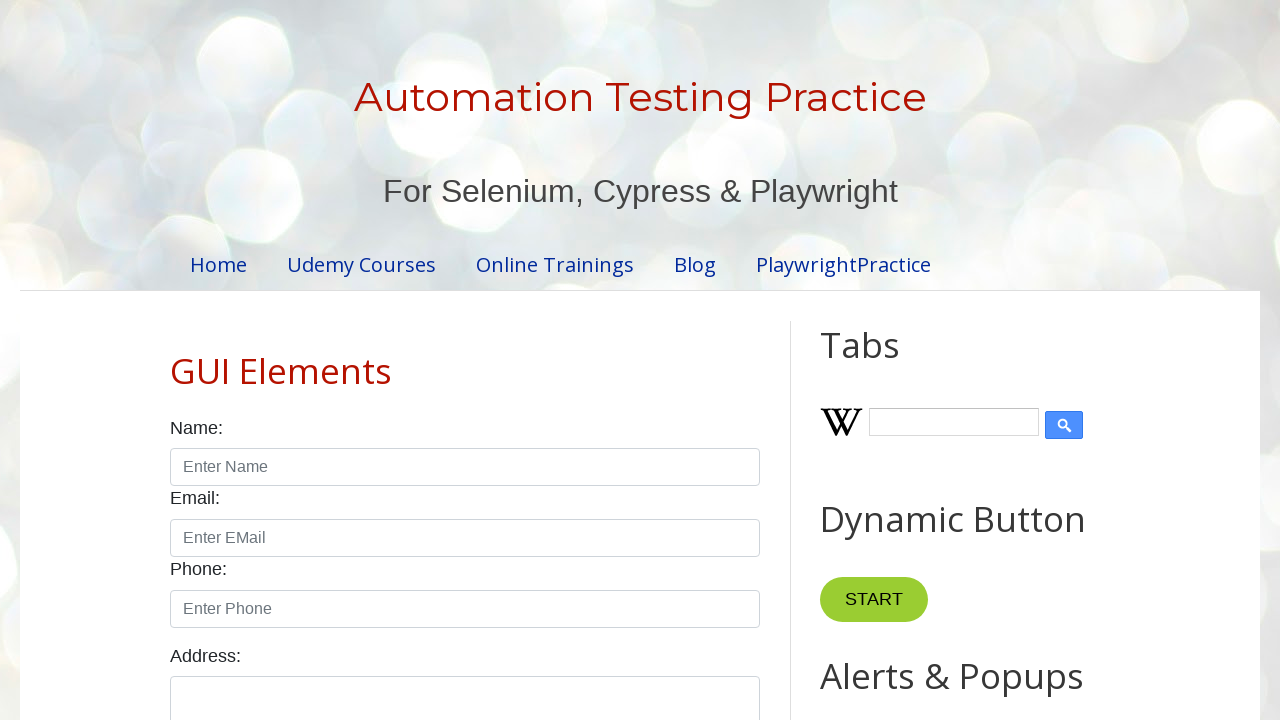

Scrolled to bottom of page
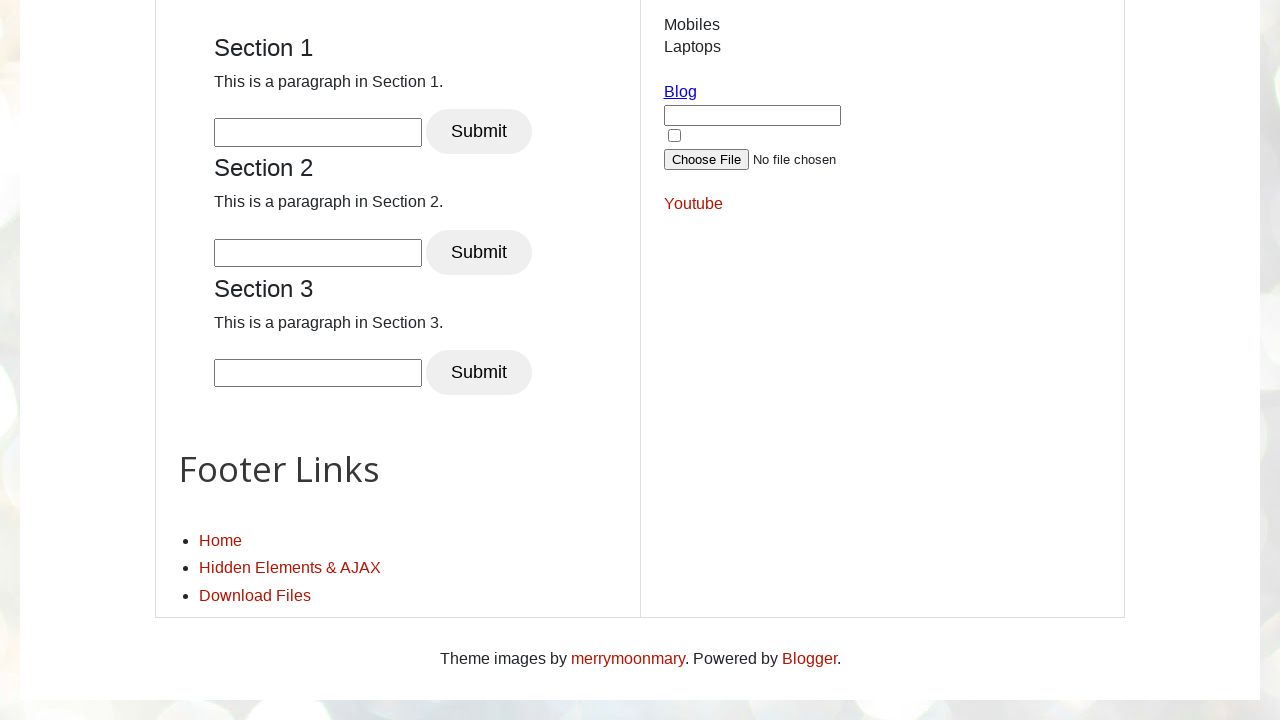

Waited 2 seconds
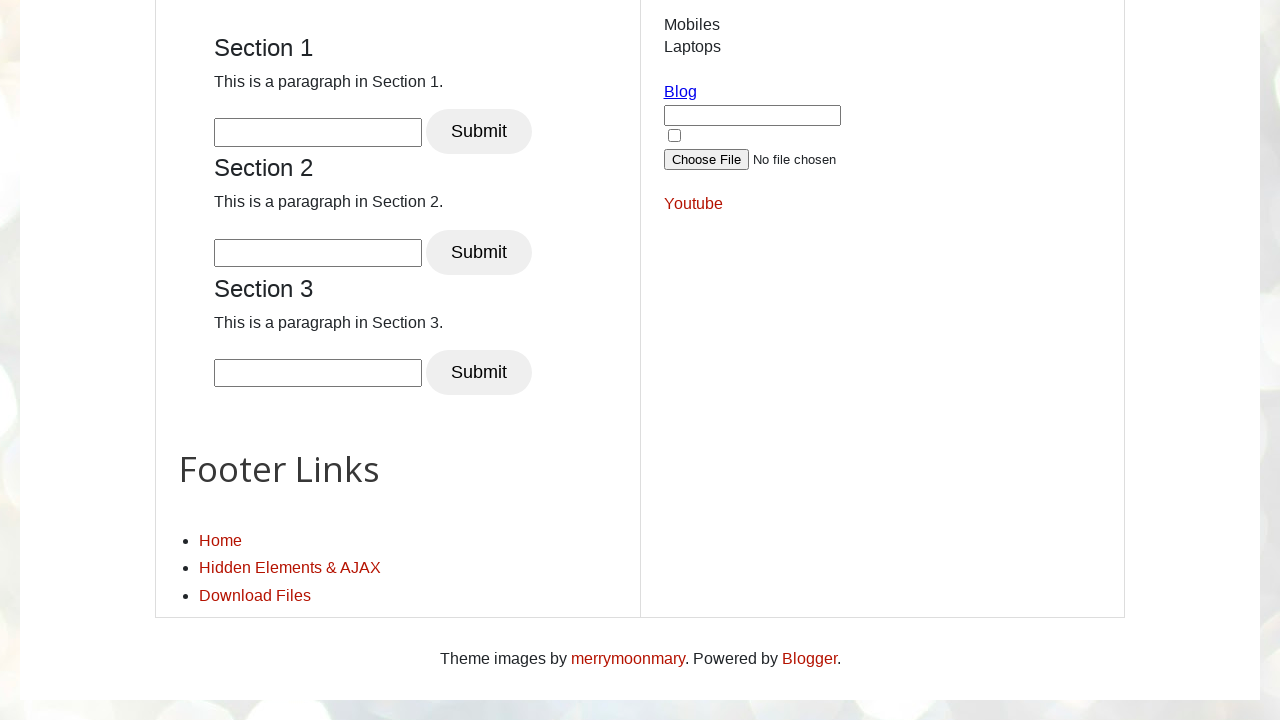

Scrolled back to top of page
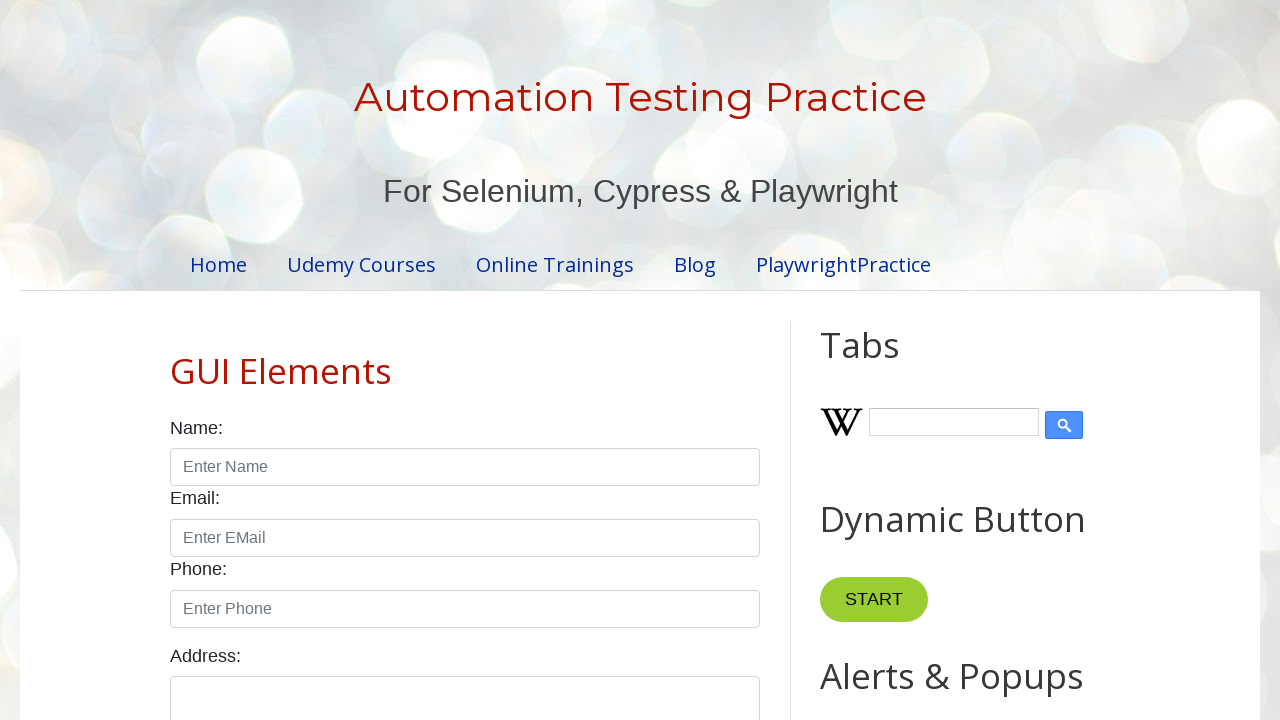

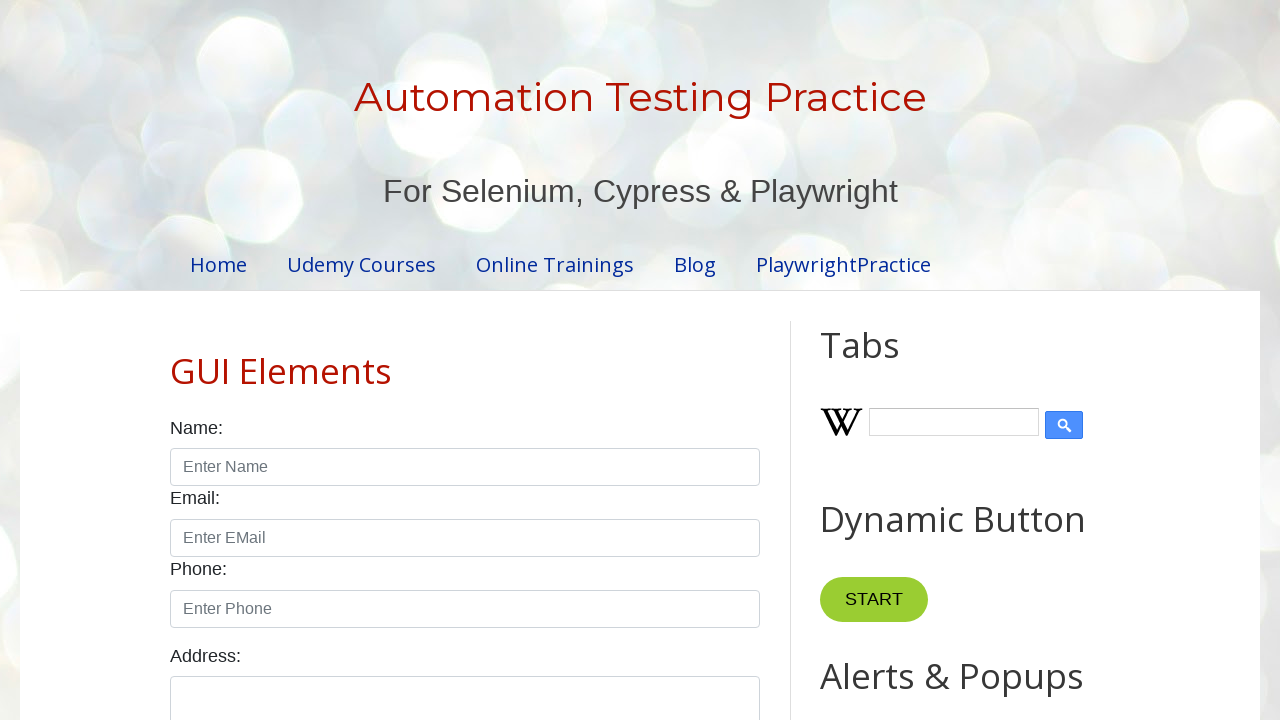